Tests JavaScript alert handling by triggering a confirmation dialog and dismissing it

Starting URL: https://the-internet.herokuapp.com/javascript_alerts

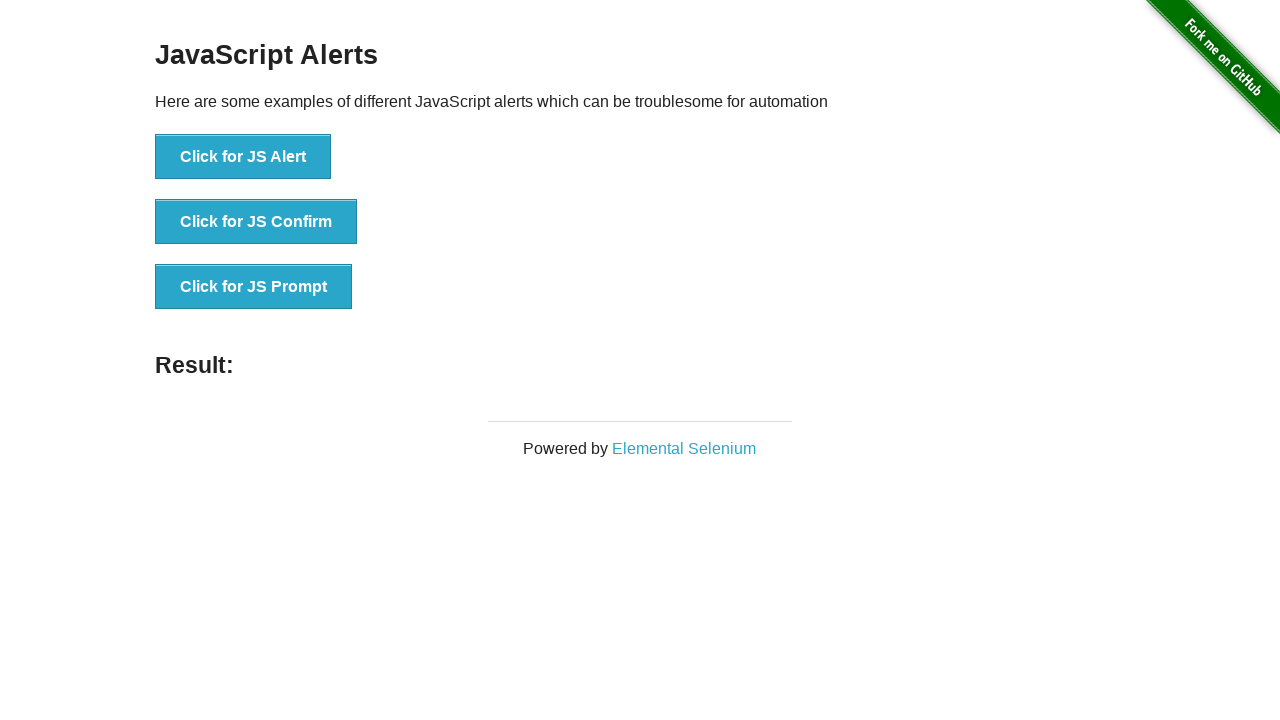

Clicked button to trigger confirmation alert at (256, 222) on xpath=//button[@onclick='jsConfirm()']
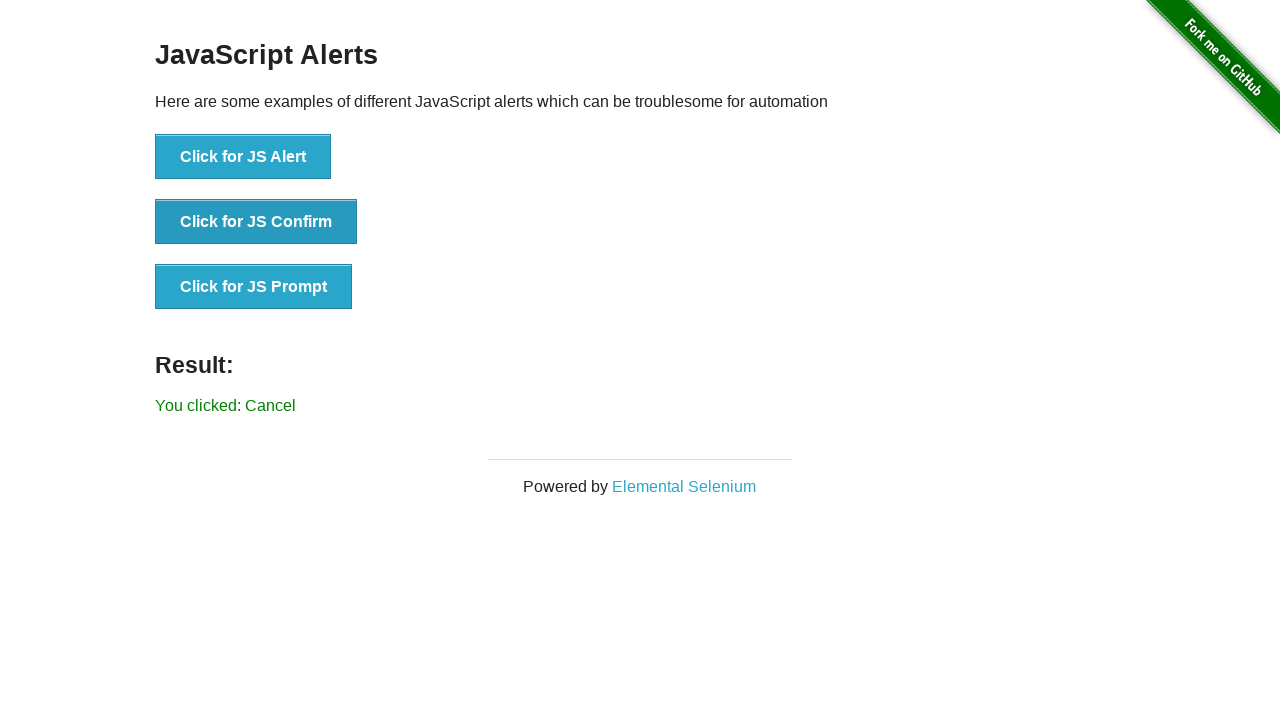

Set up dialog handler to dismiss alerts
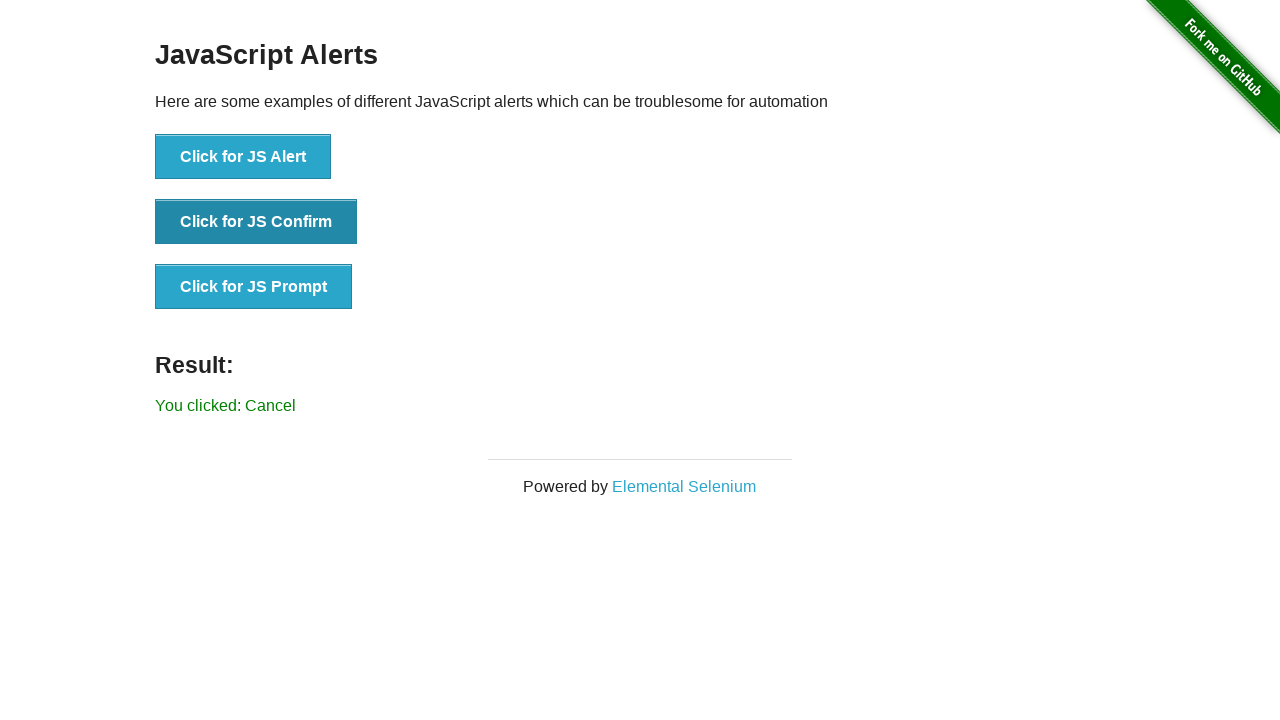

Clicked confirmation button and dismissed the dialog at (256, 222) on xpath=//button[@onclick='jsConfirm()']
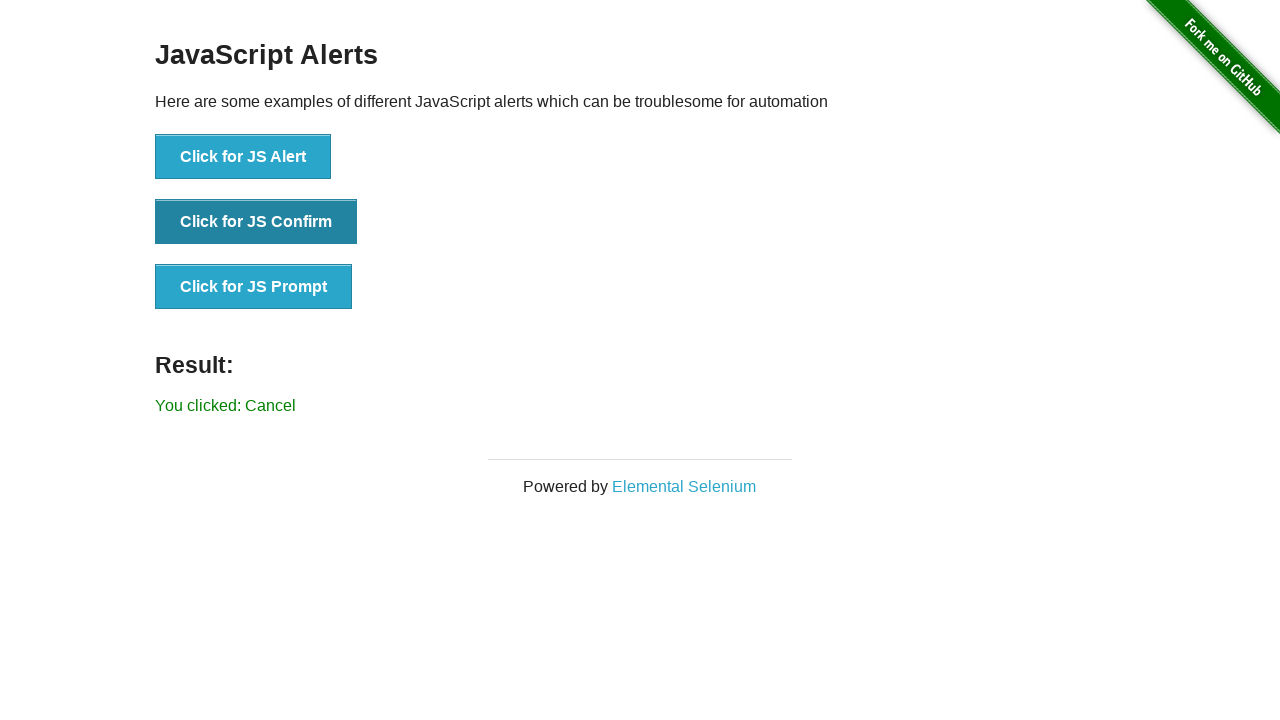

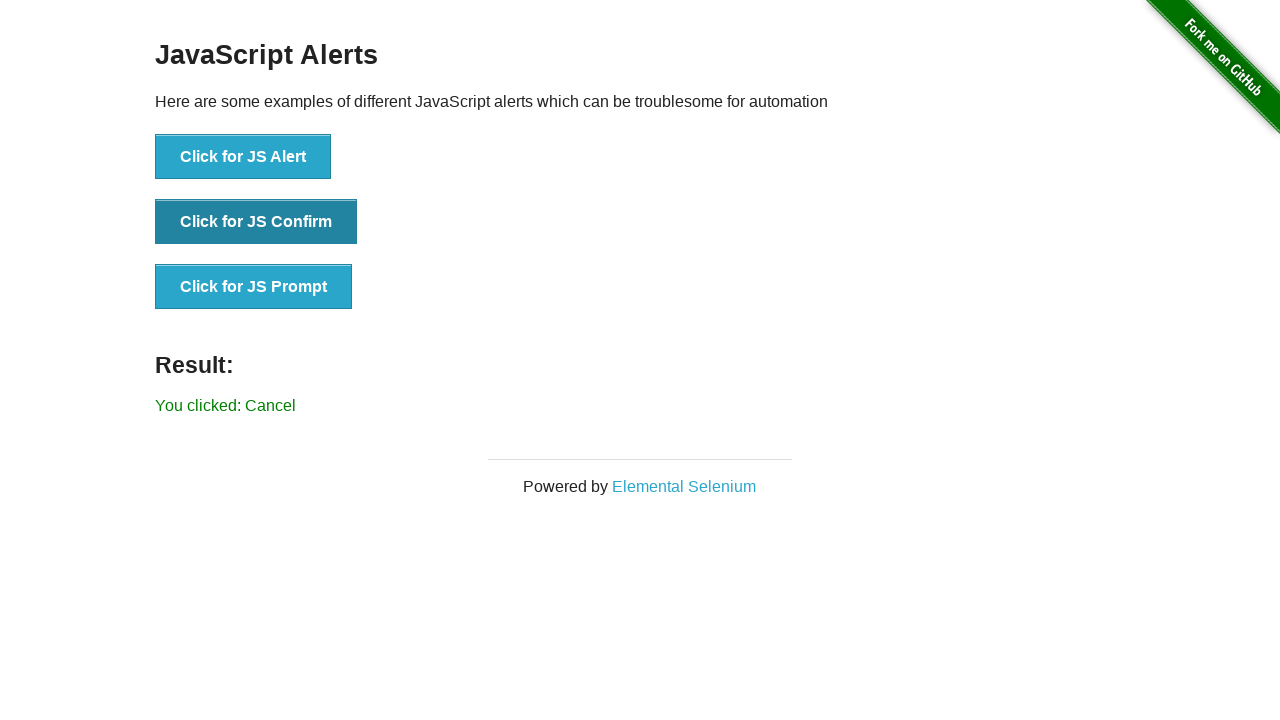